Tests adding specific vegetables (Cucumber, Brocolli, Cauliflower, Raspberry) to cart on a grocery shopping practice website by iterating through products and clicking add to cart for matching items

Starting URL: https://rahulshettyacademy.com/seleniumPractise/#/

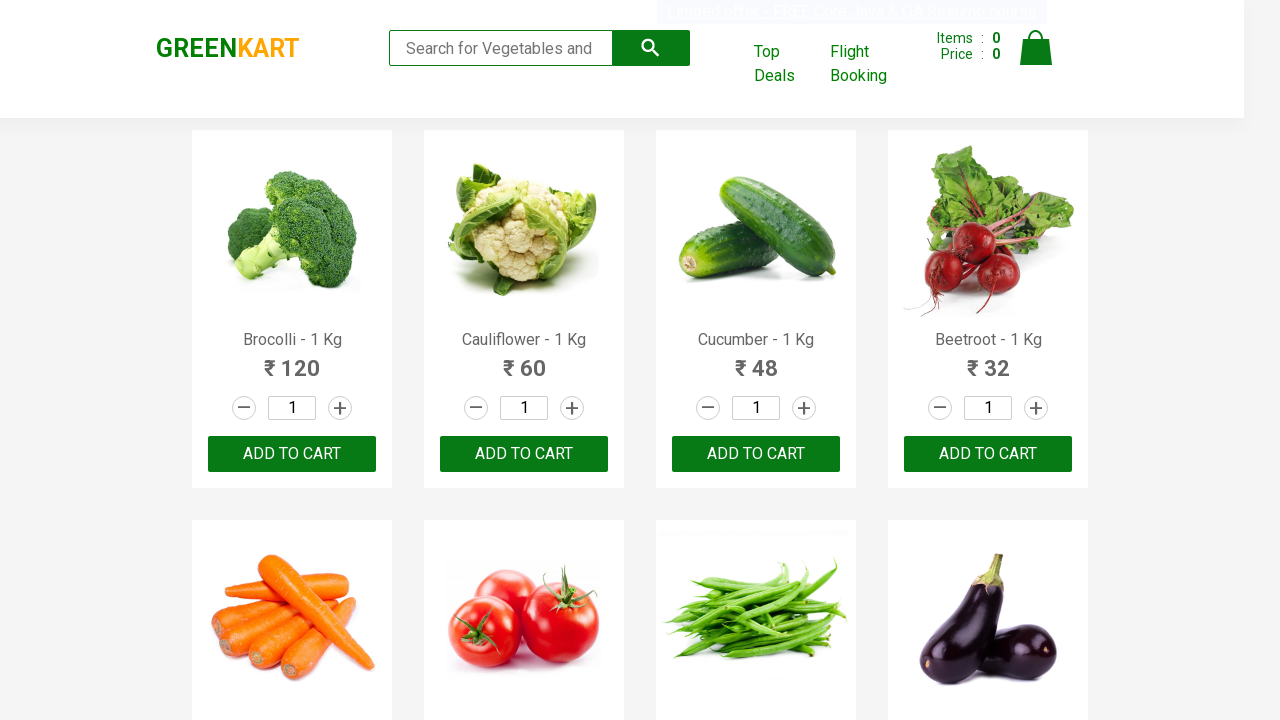

Waited for product names to load
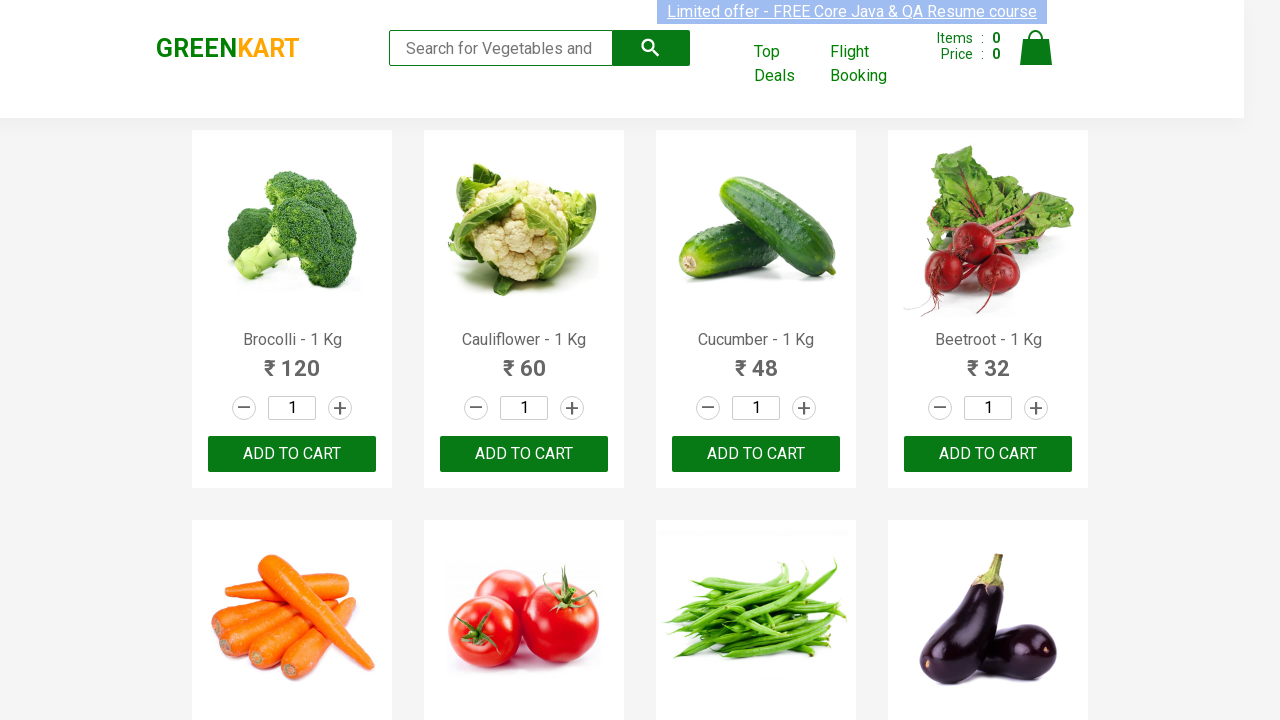

Paused for 2 seconds to allow page to fully render
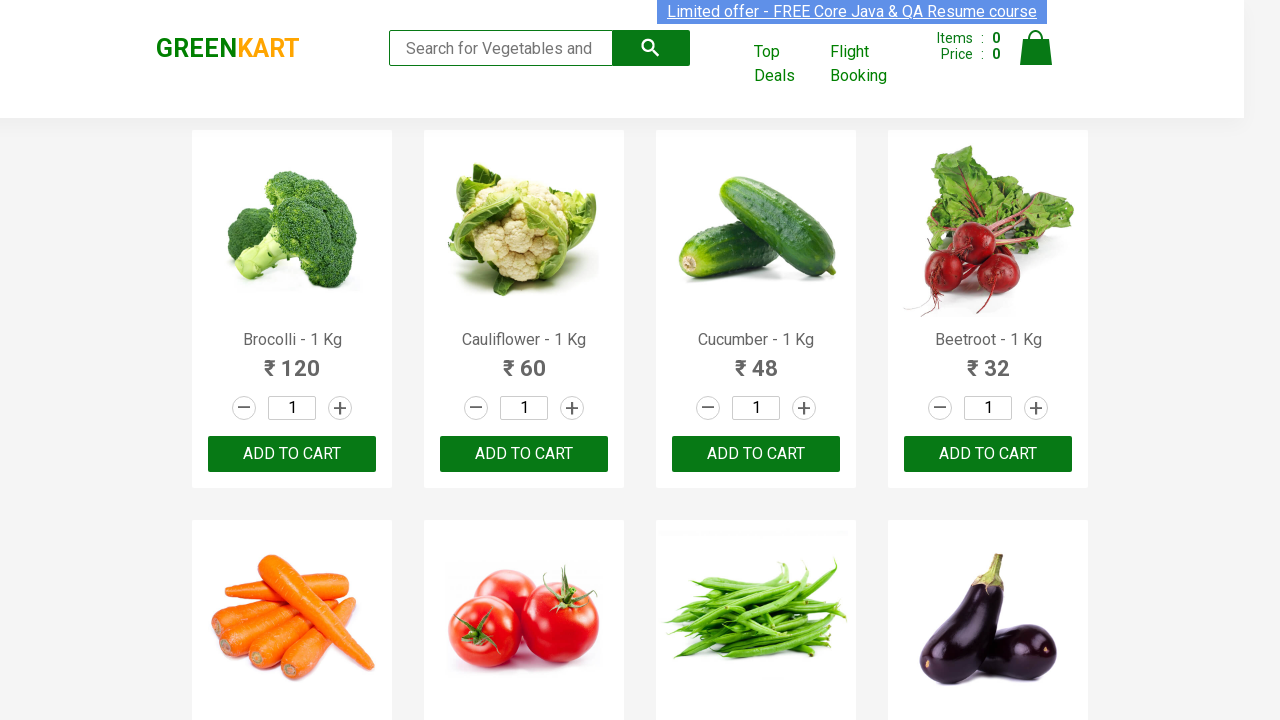

Retrieved all 30 product elements
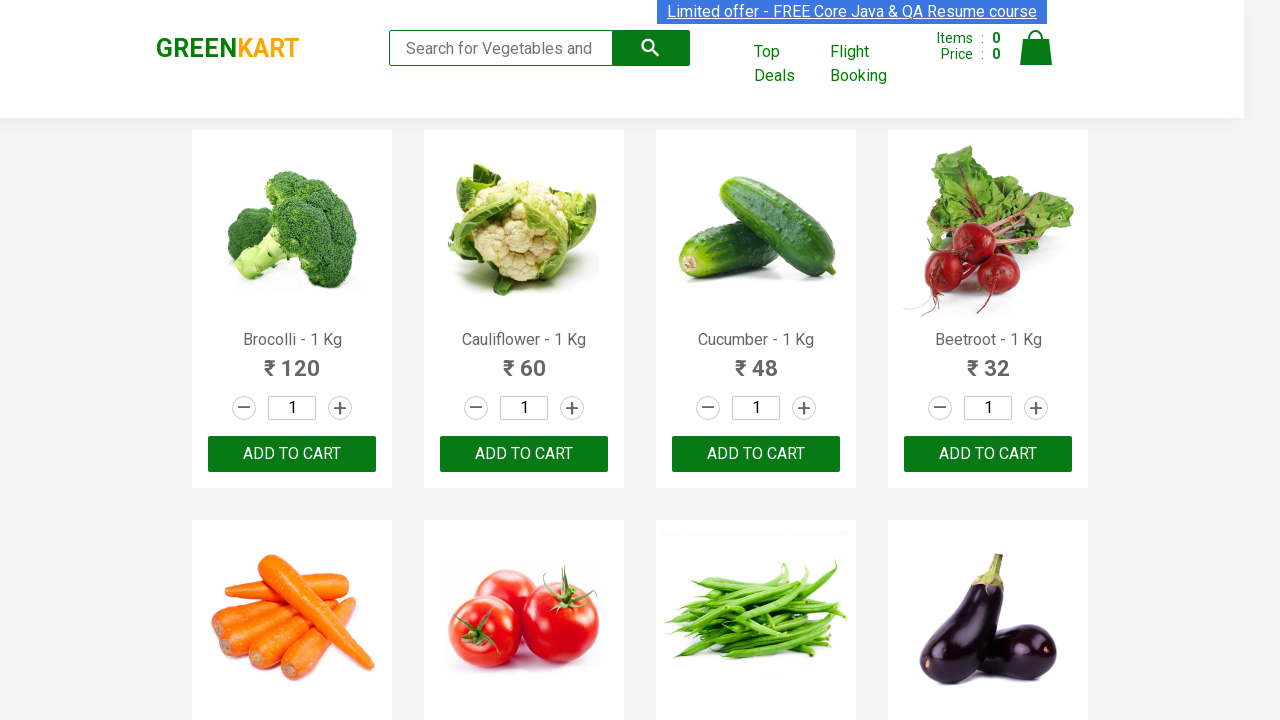

Clicked 'Add to Cart' for Brocolli
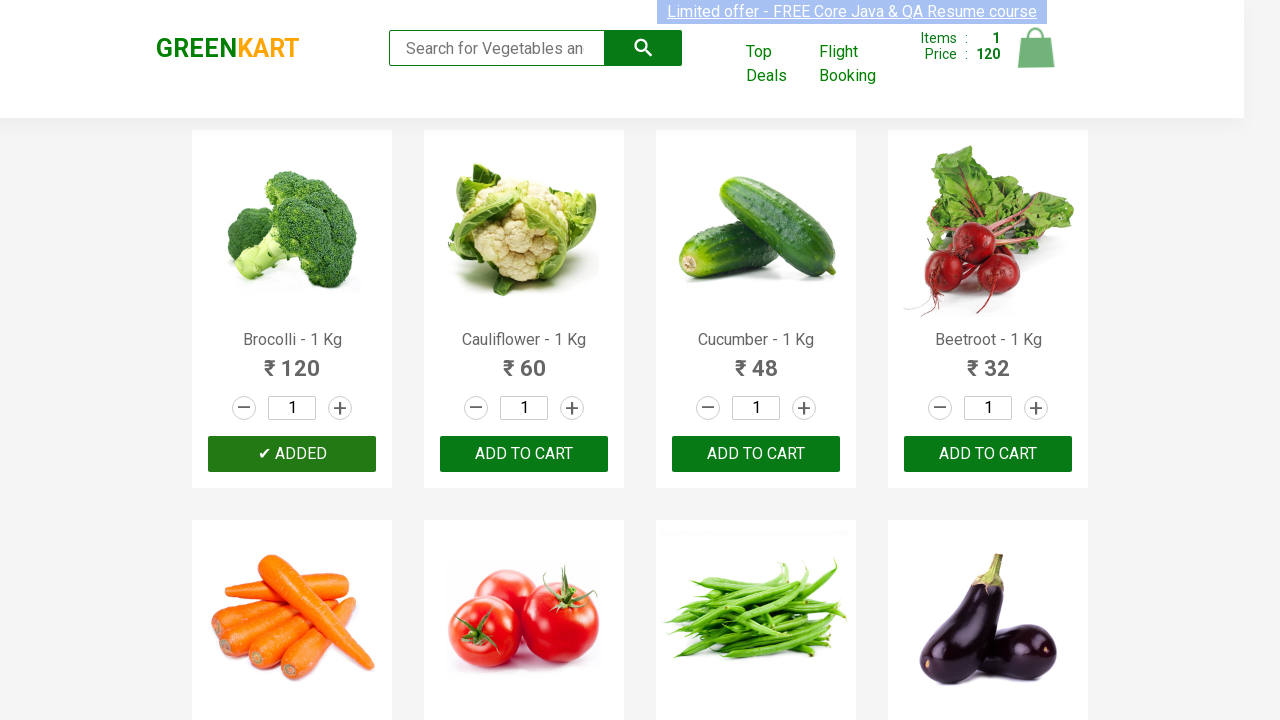

Clicked 'Add to Cart' for Cauliflower
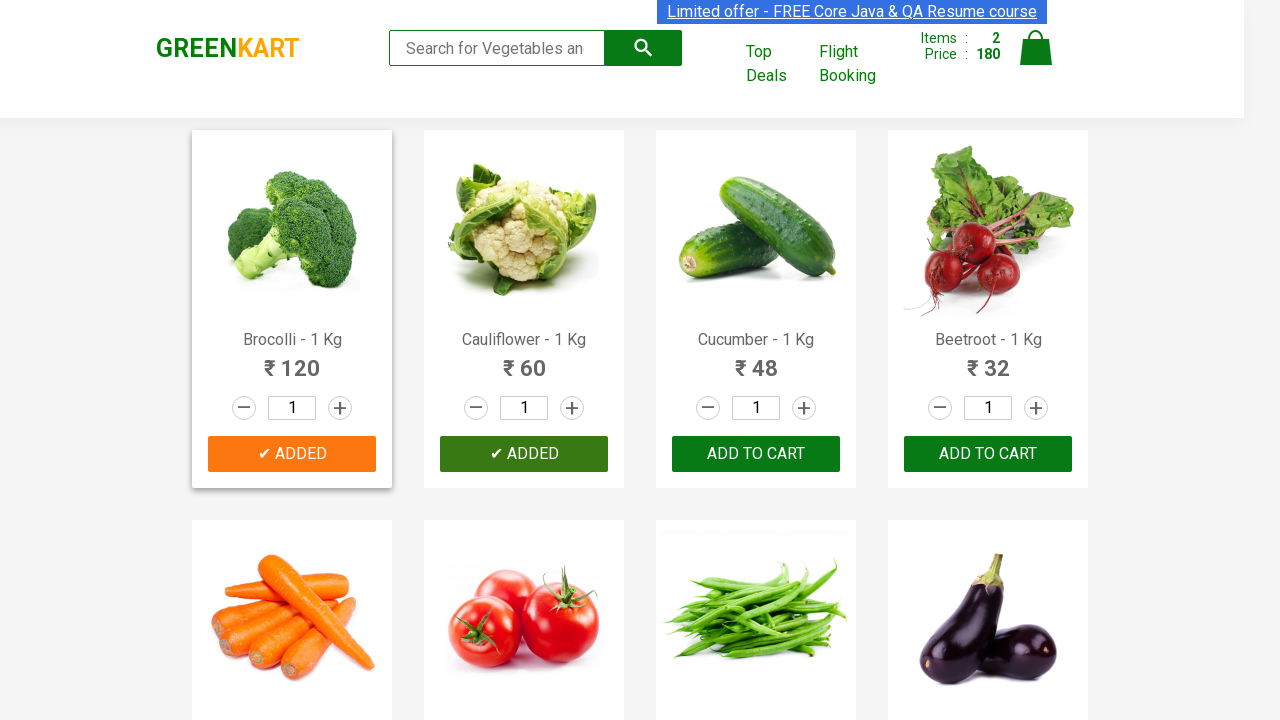

Clicked 'Add to Cart' for Cucumber
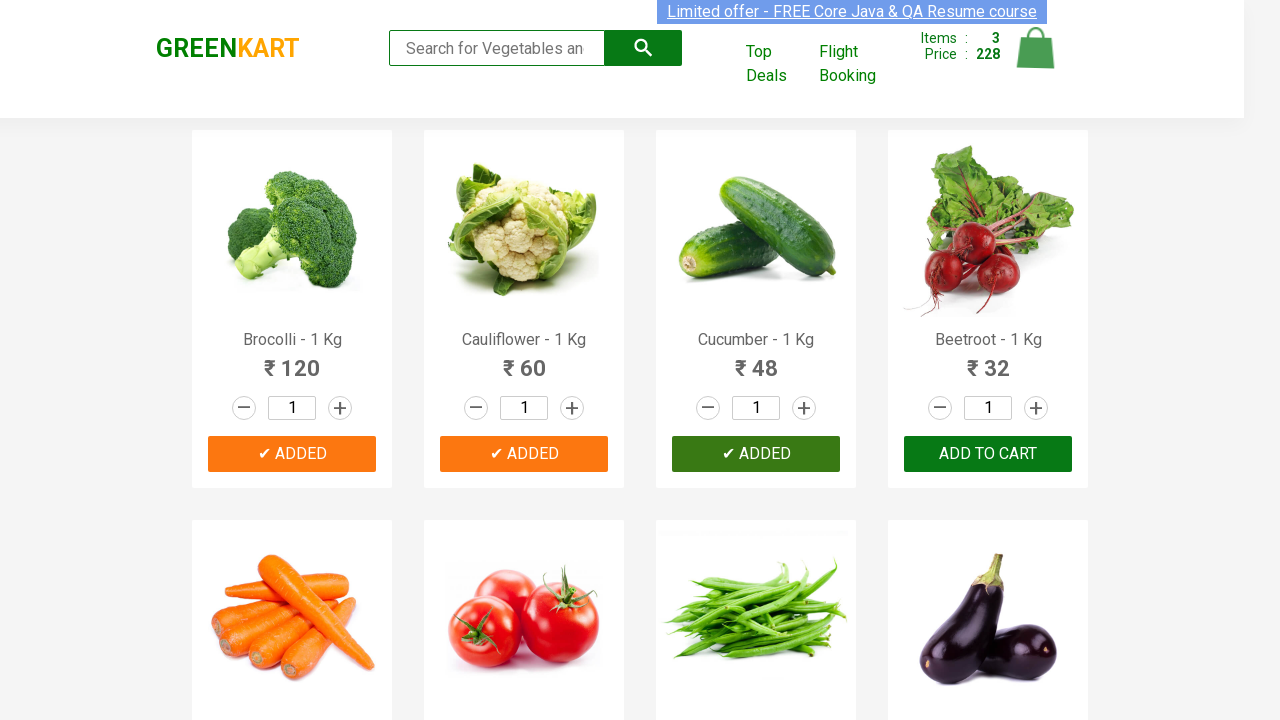

Clicked 'Add to Cart' for Raspberry
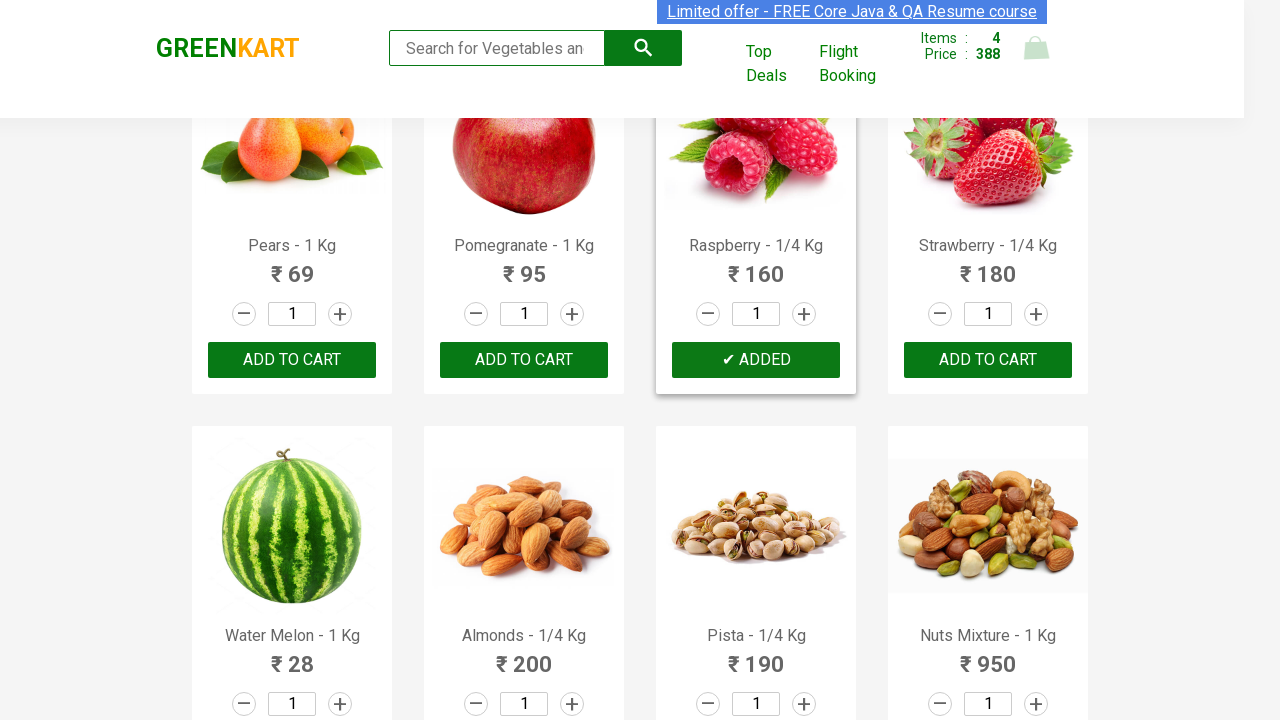

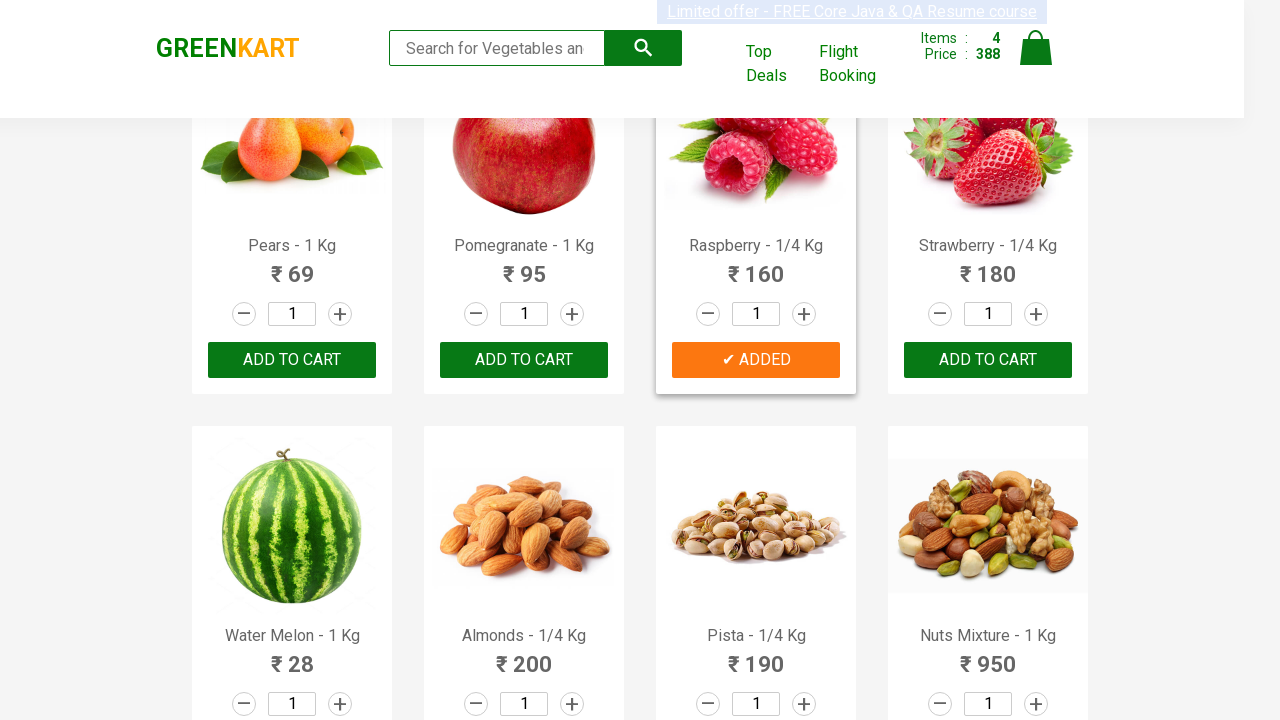